Tests a math quiz form by reading two numbers from the page, calculating their sum, selecting the correct answer from a dropdown, and submitting the form.

Starting URL: https://suninjuly.github.io/selects1.html

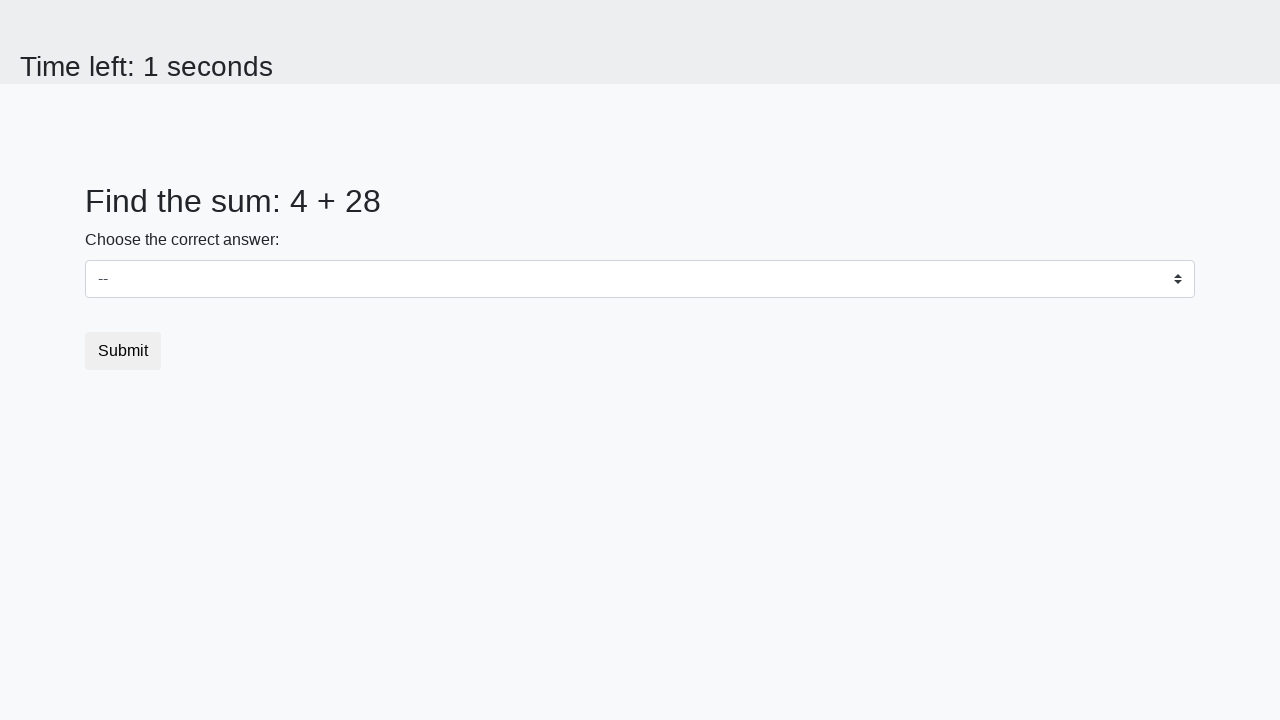

Located first number element (#num1)
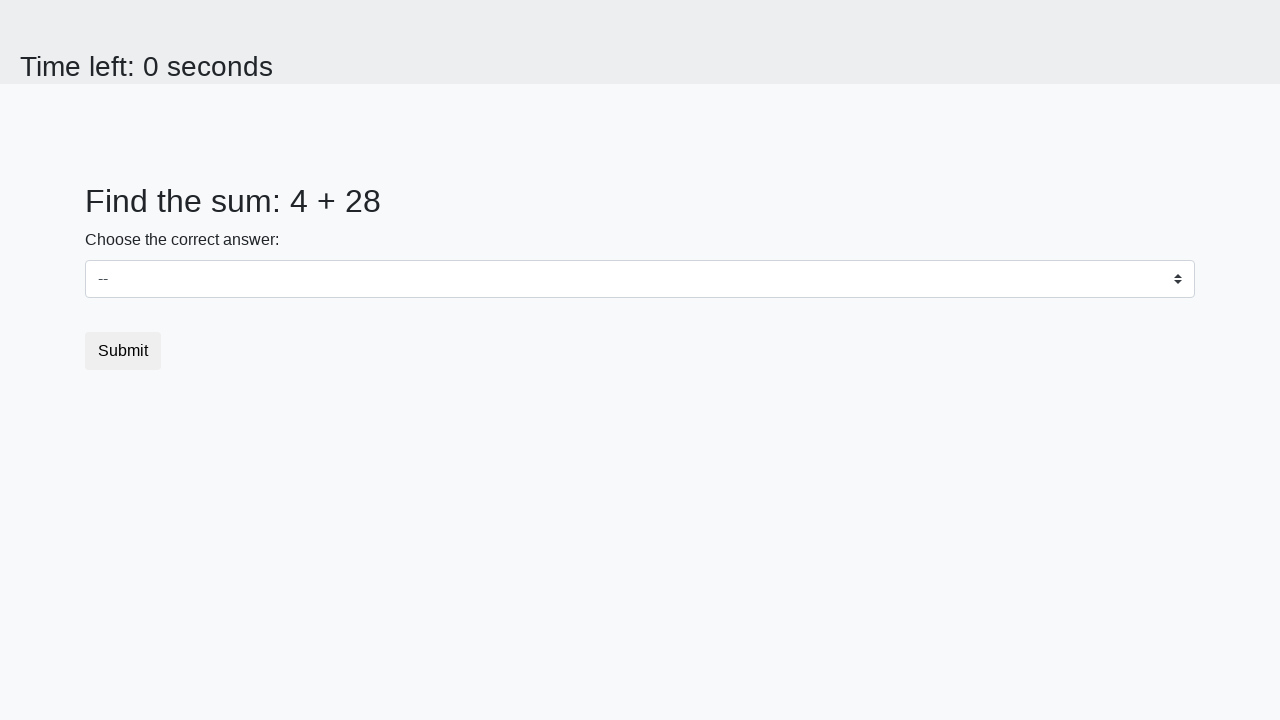

Located second number element (#num2)
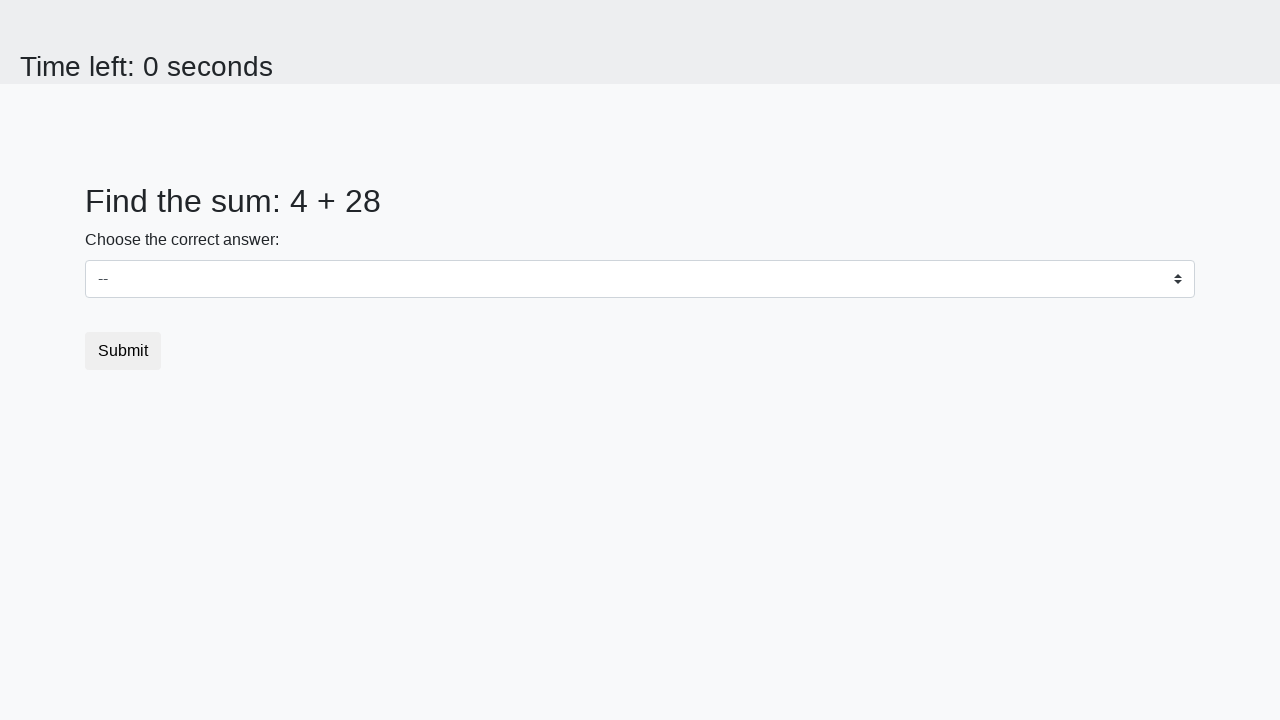

Read first number: 4
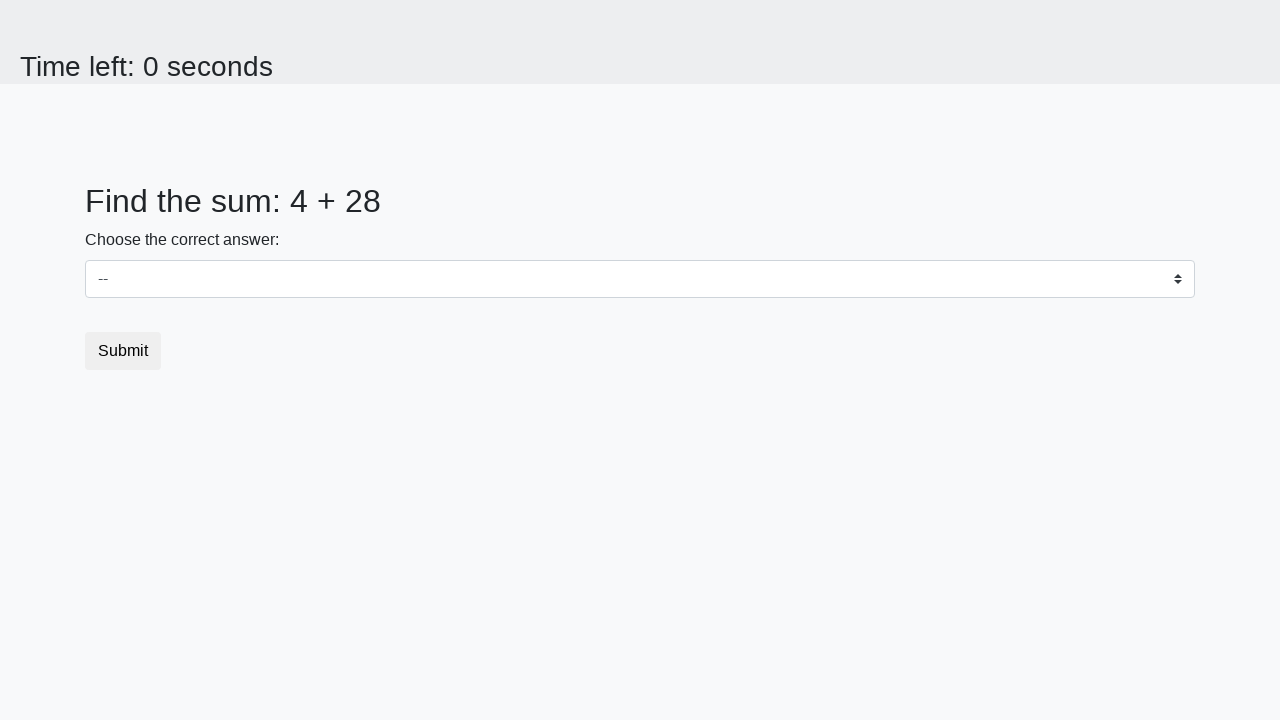

Read second number: 28
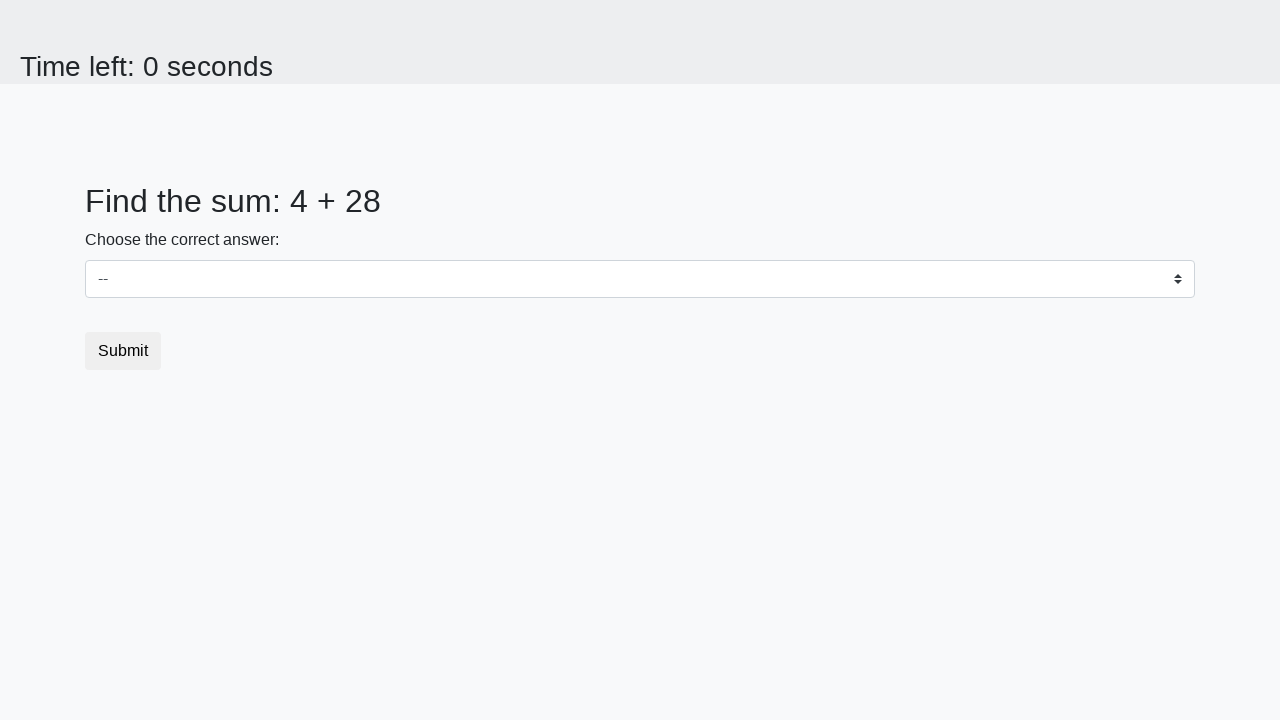

Calculated sum: 4 + 28 = 32
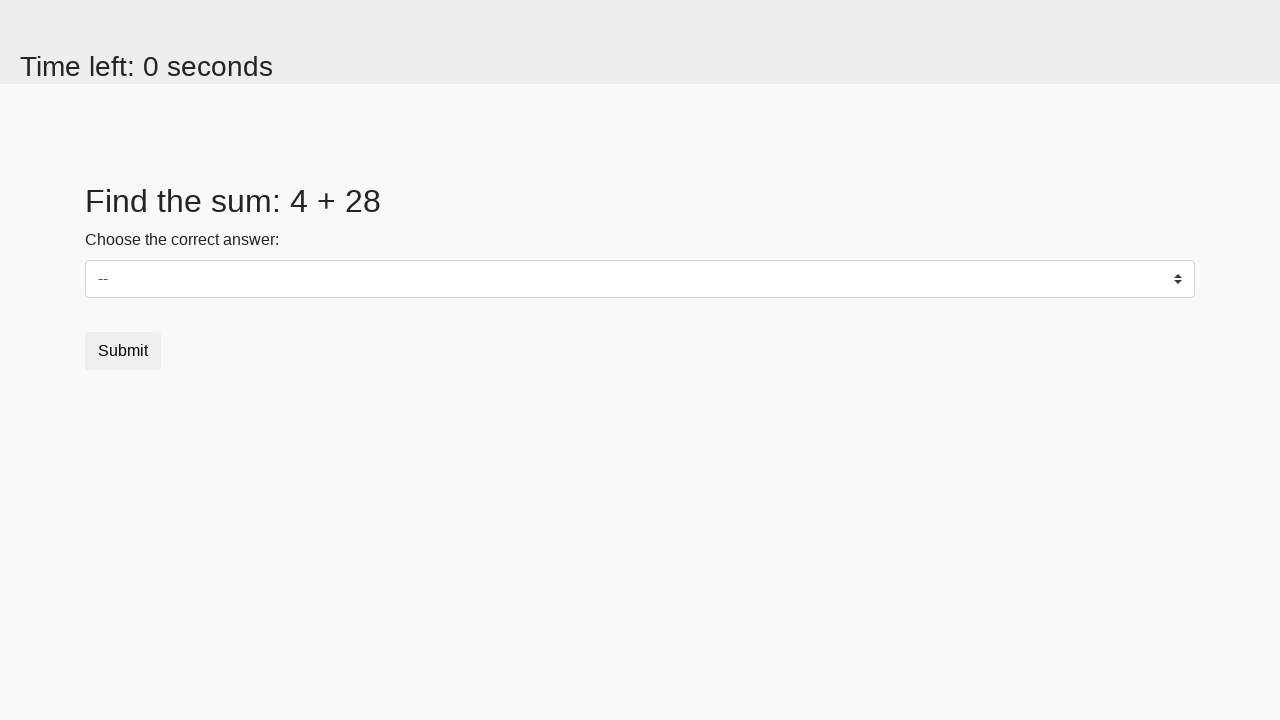

Selected answer '32' from dropdown menu on select
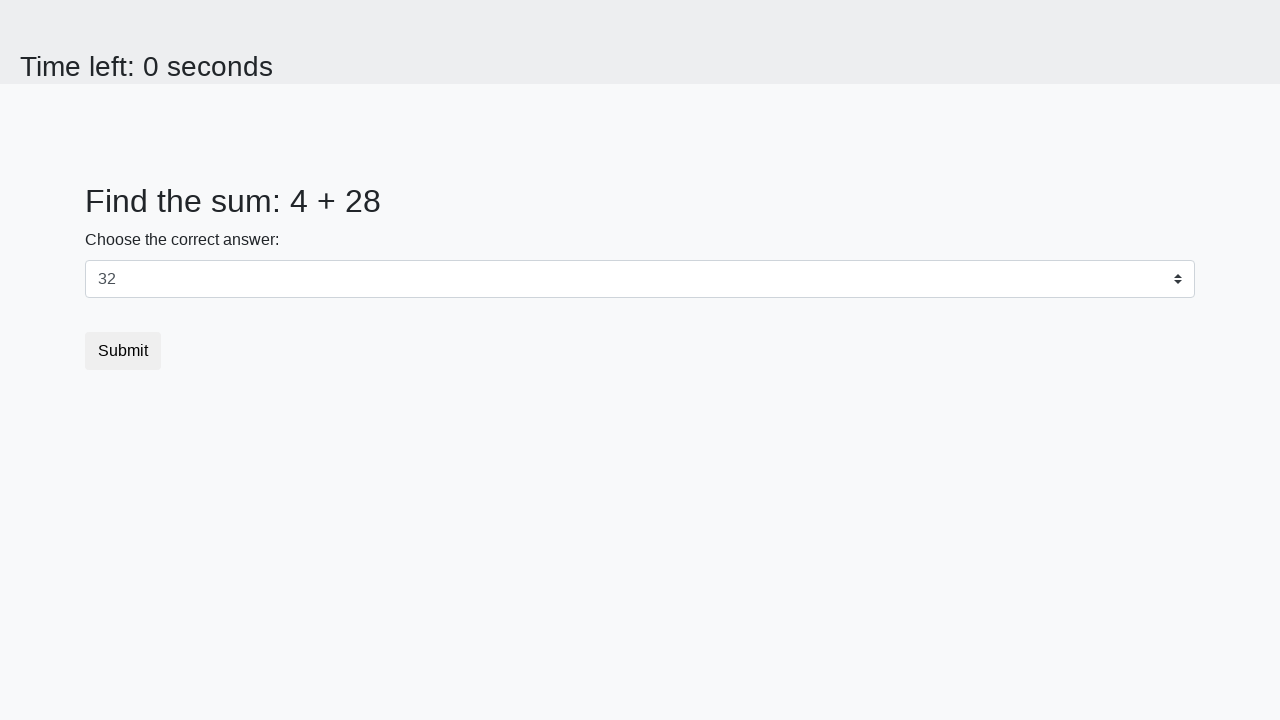

Clicked submit button to submit the quiz at (123, 351) on button[type='submit']
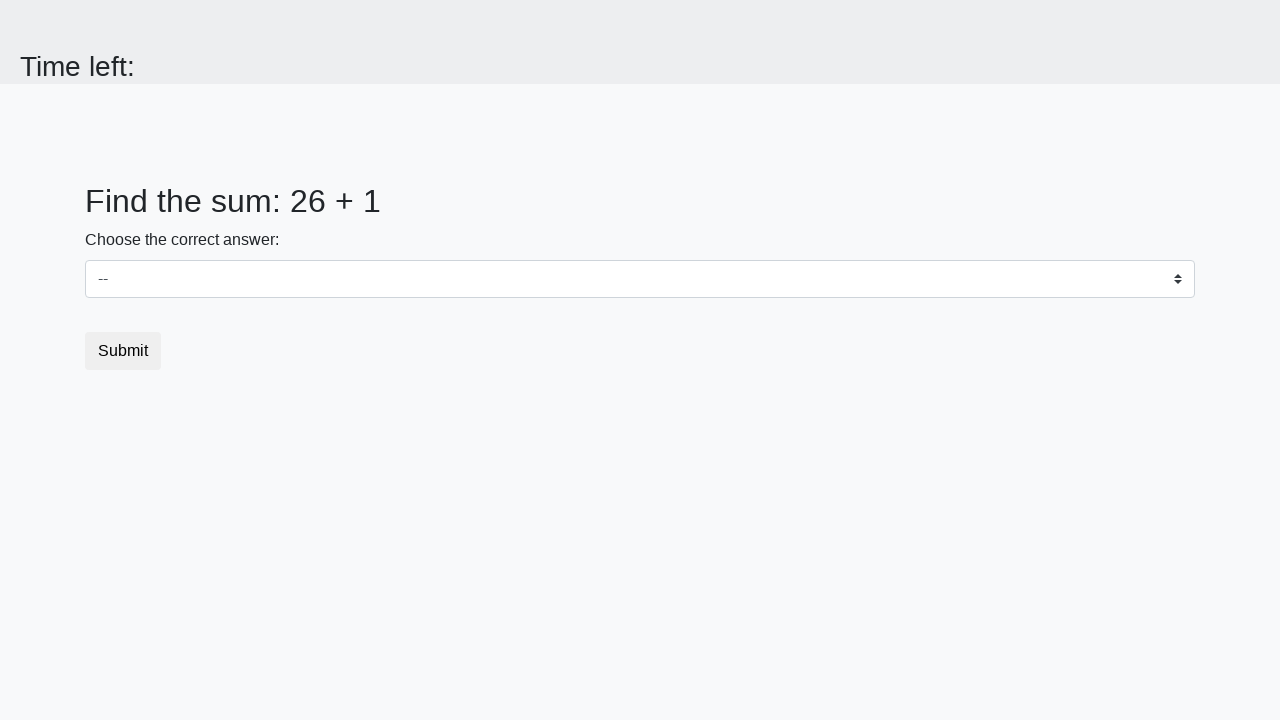

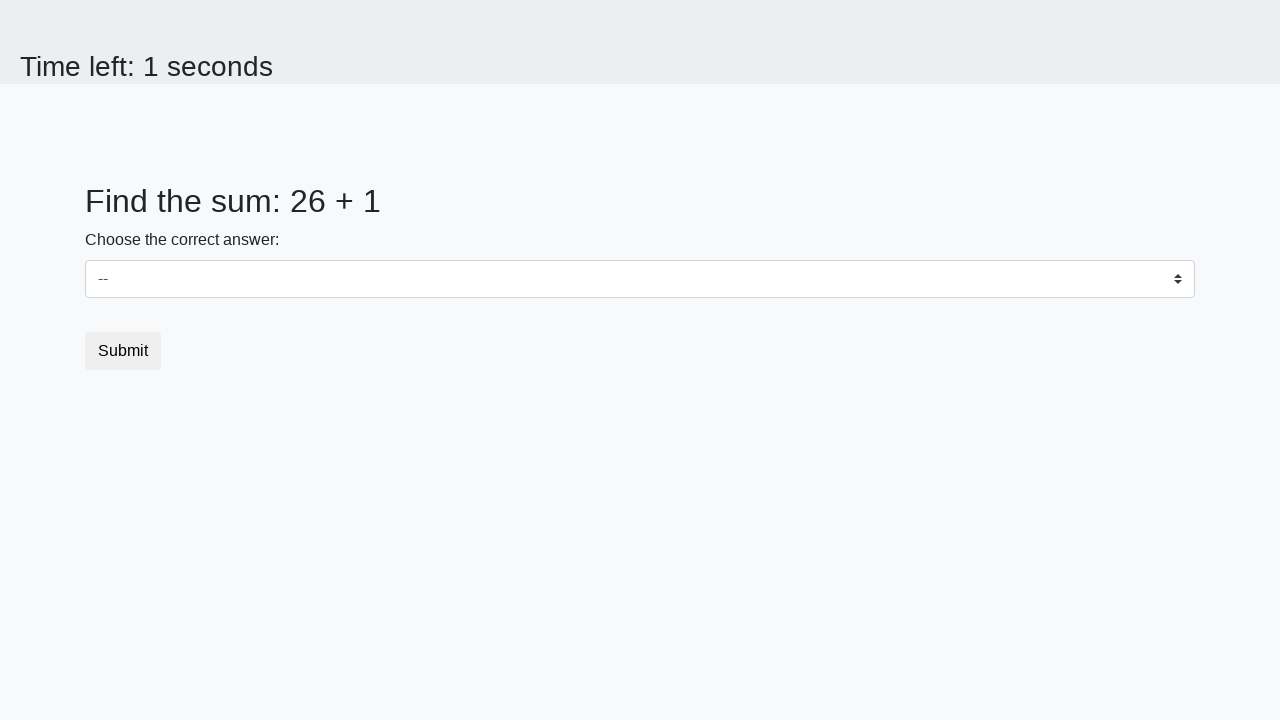